Navigates to thispersondoesnotexist.com multiple times to load different AI-generated person images

Starting URL: https://thispersondoesnotexist.com/

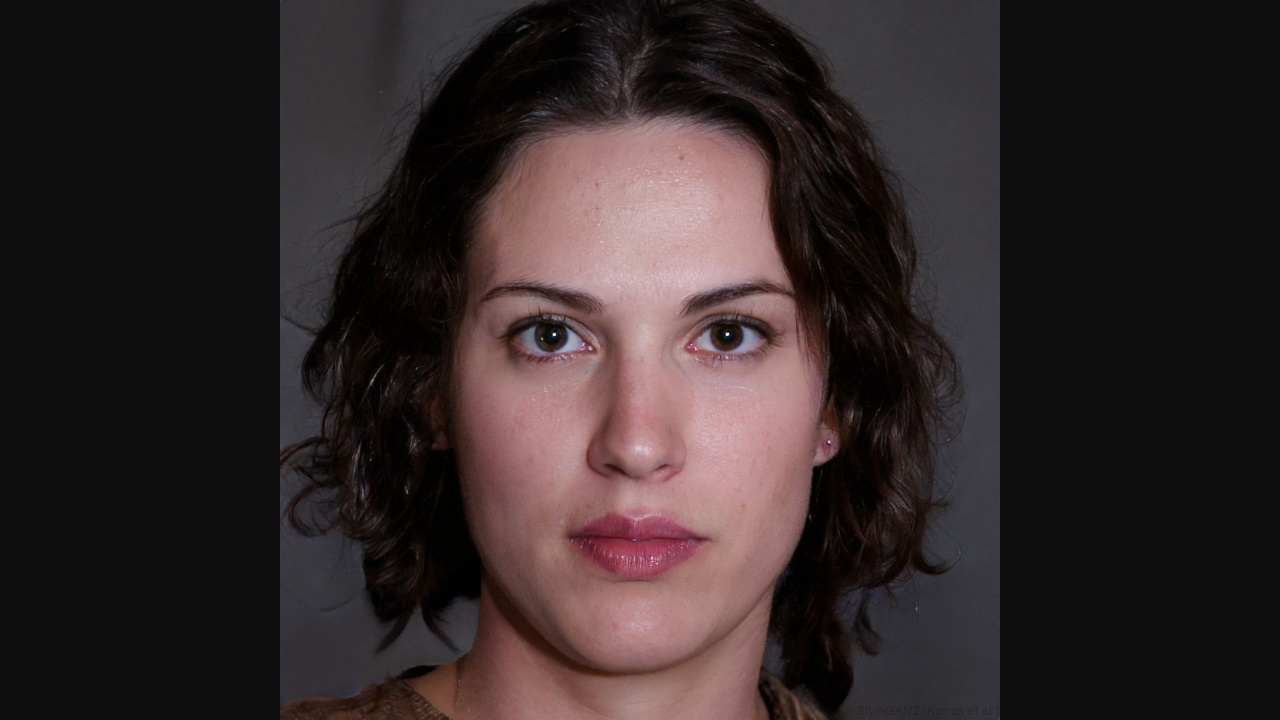

AI-generated person image loaded (iteration 1)
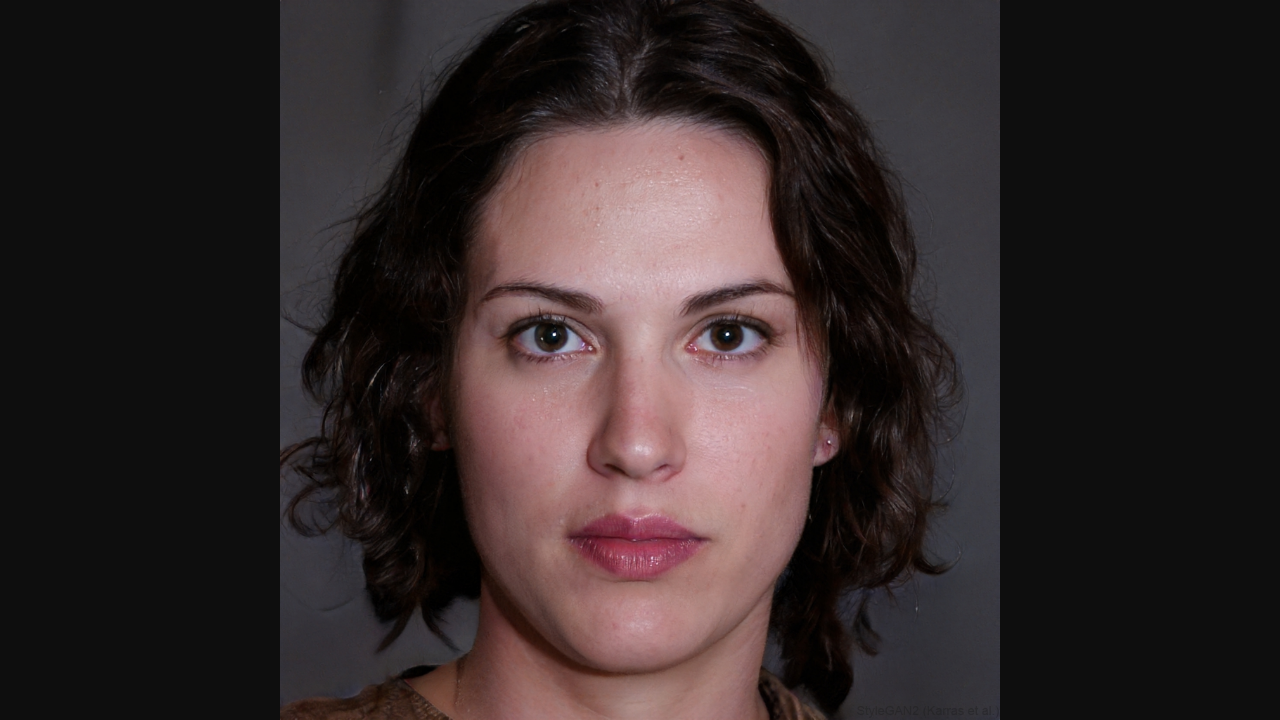

Navigated to thispersondoesnotexist.com (iteration 2)
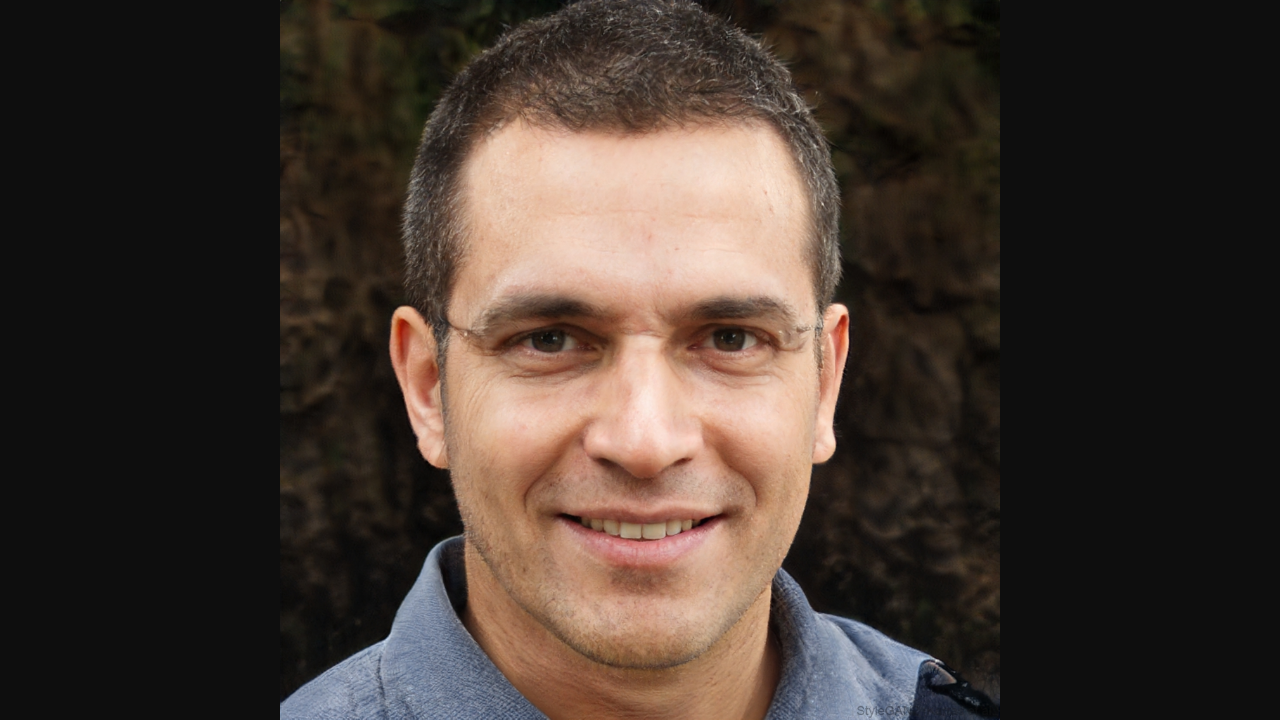

AI-generated person image loaded (iteration 2)
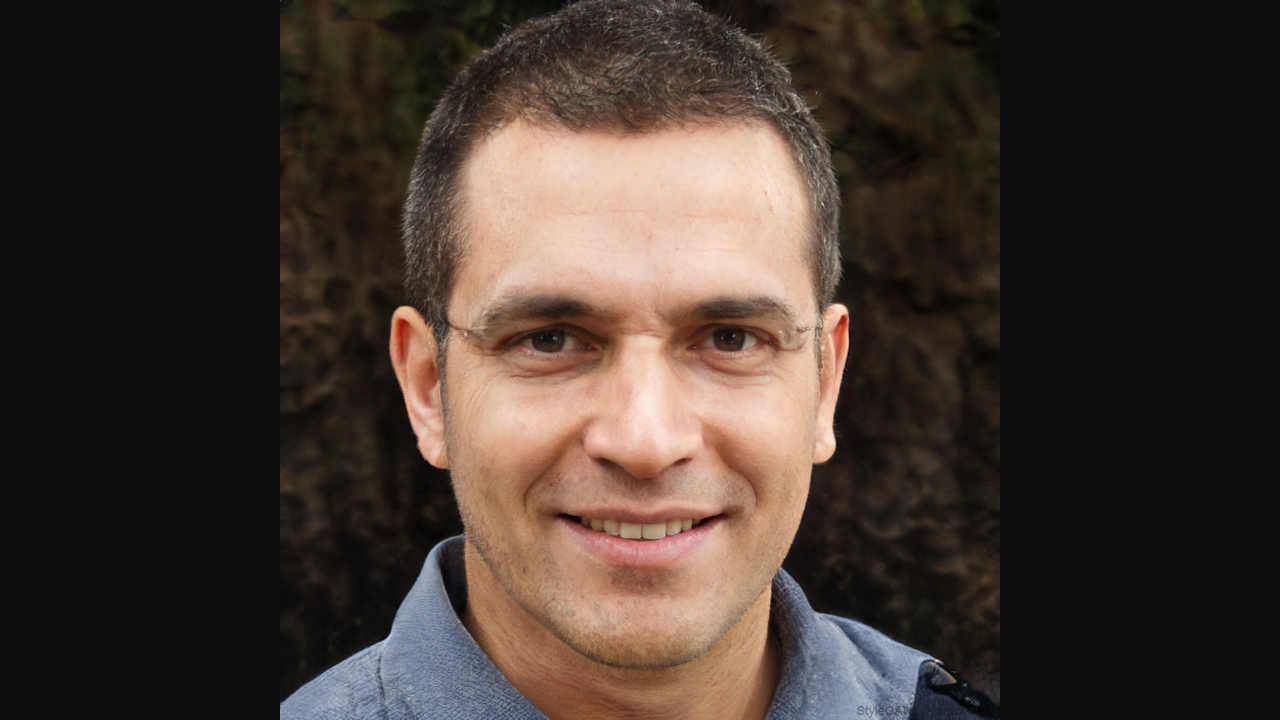

Navigated to thispersondoesnotexist.com (iteration 3)
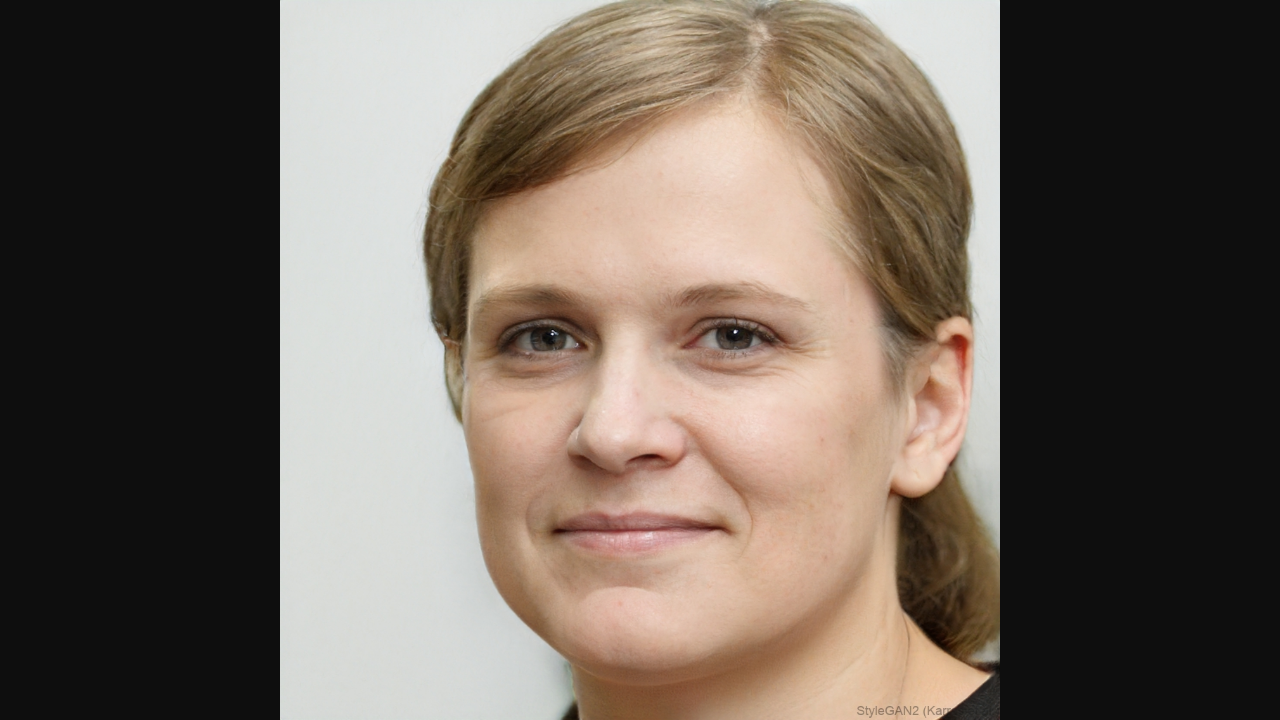

AI-generated person image loaded (iteration 3)
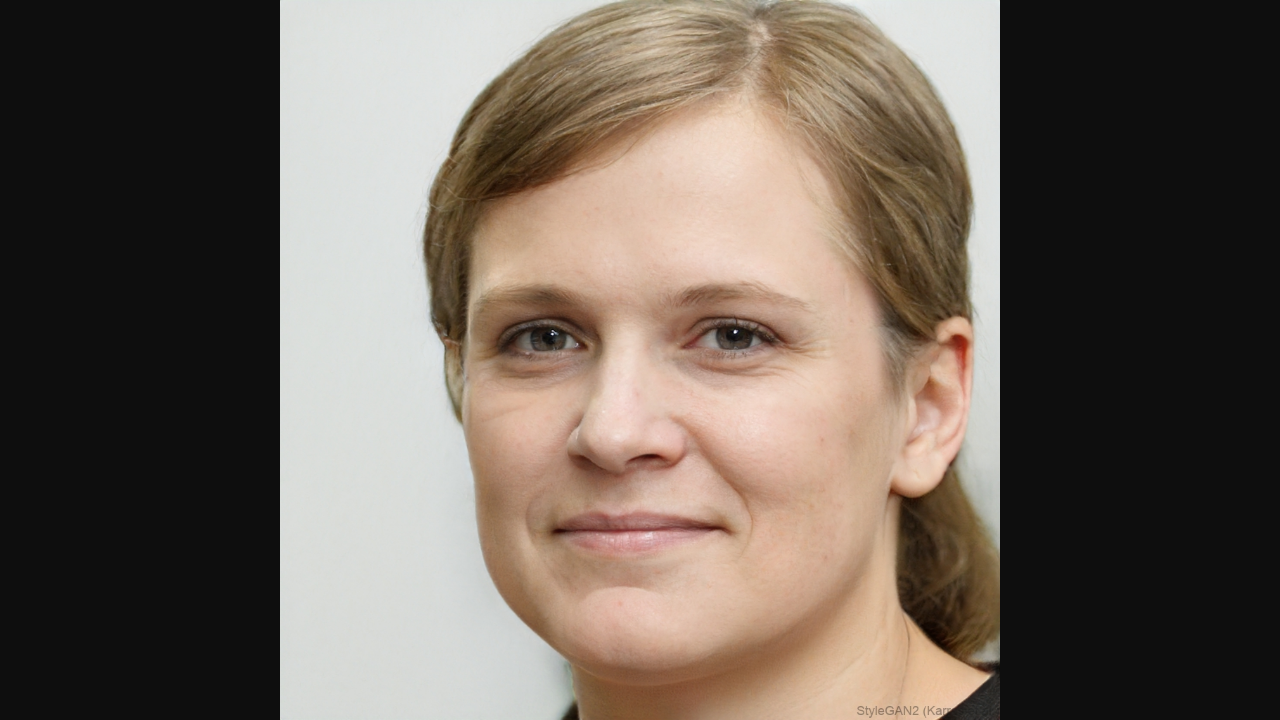

Navigated to thispersondoesnotexist.com (iteration 4)
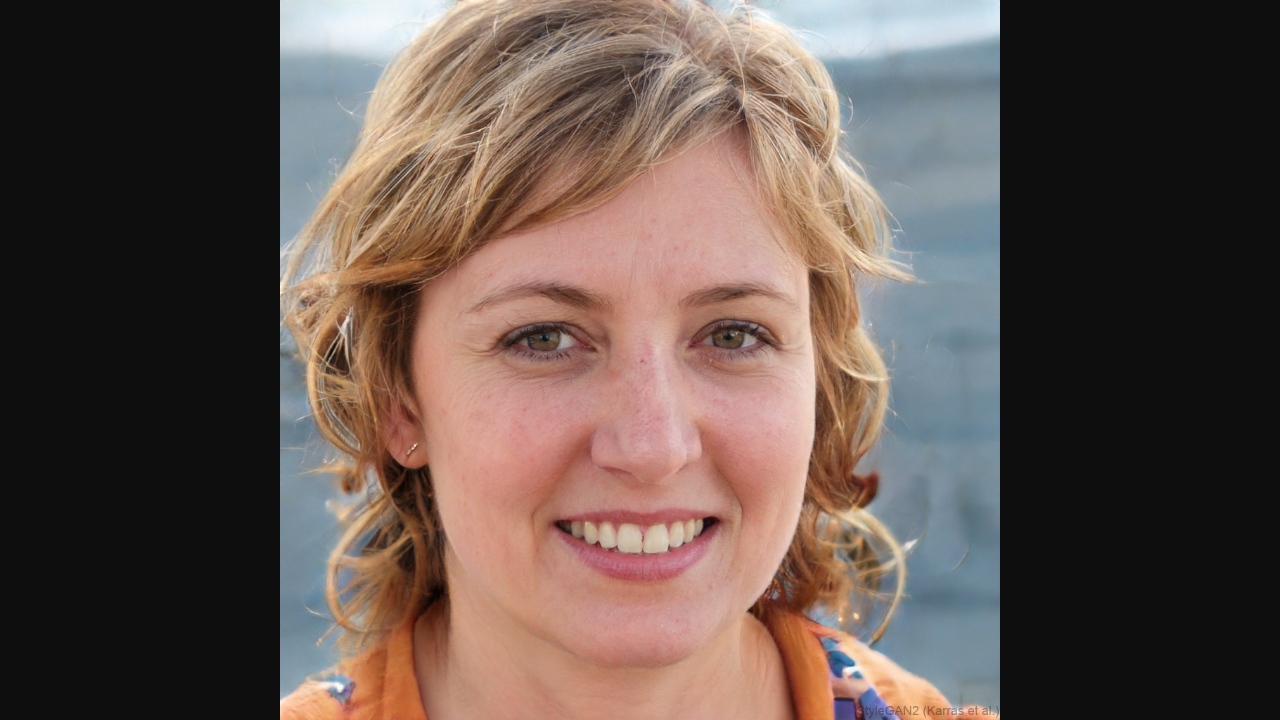

AI-generated person image loaded (iteration 4)
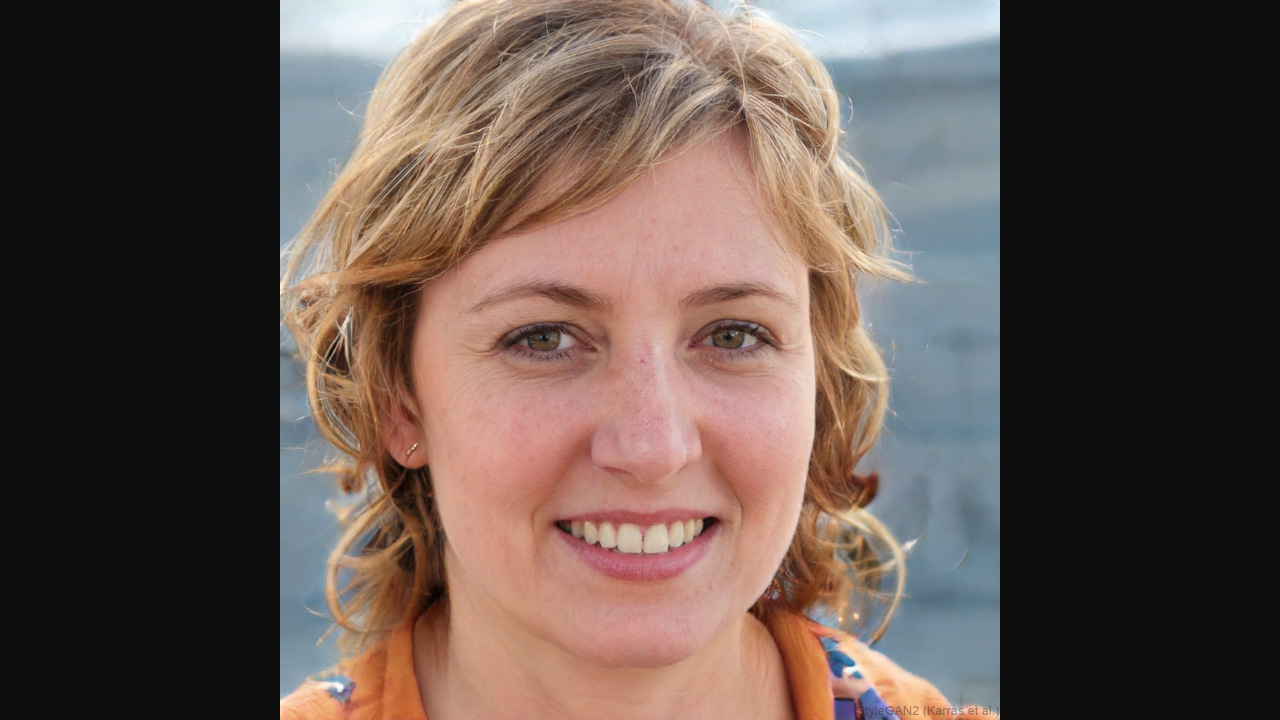

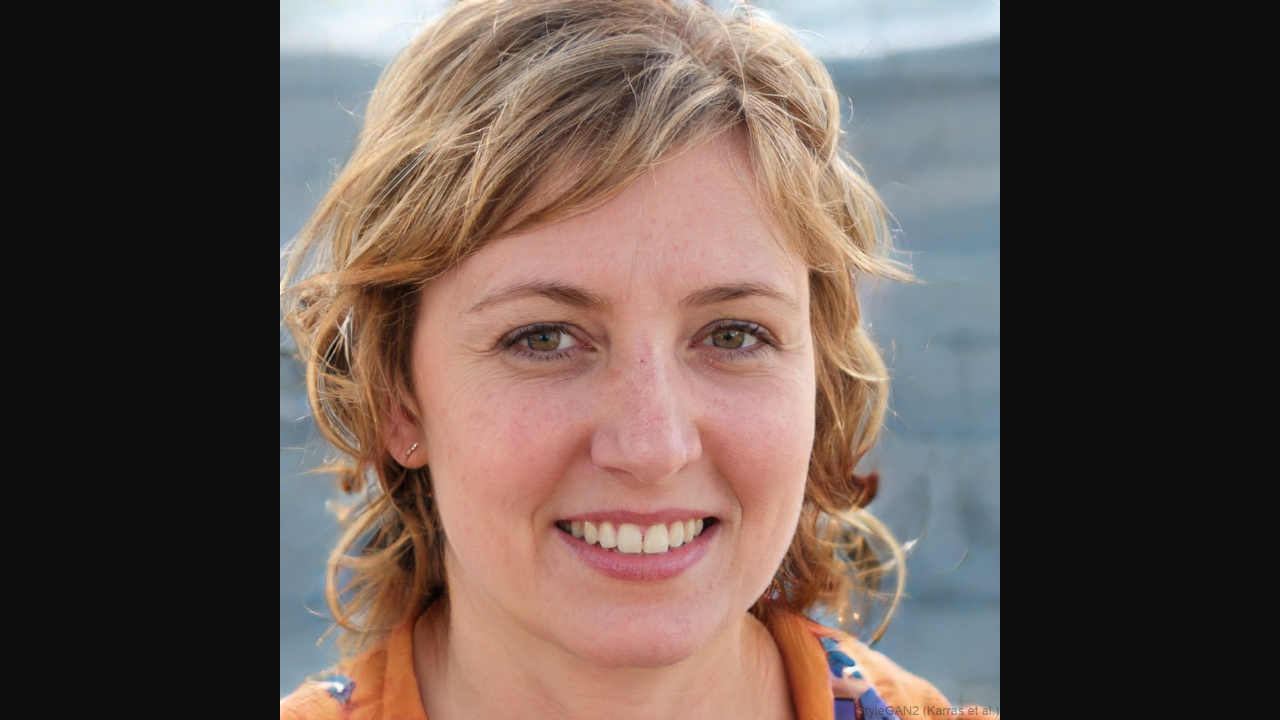